Deletes a record from the web table by clicking the delete button

Starting URL: https://demoqa.com/webtables

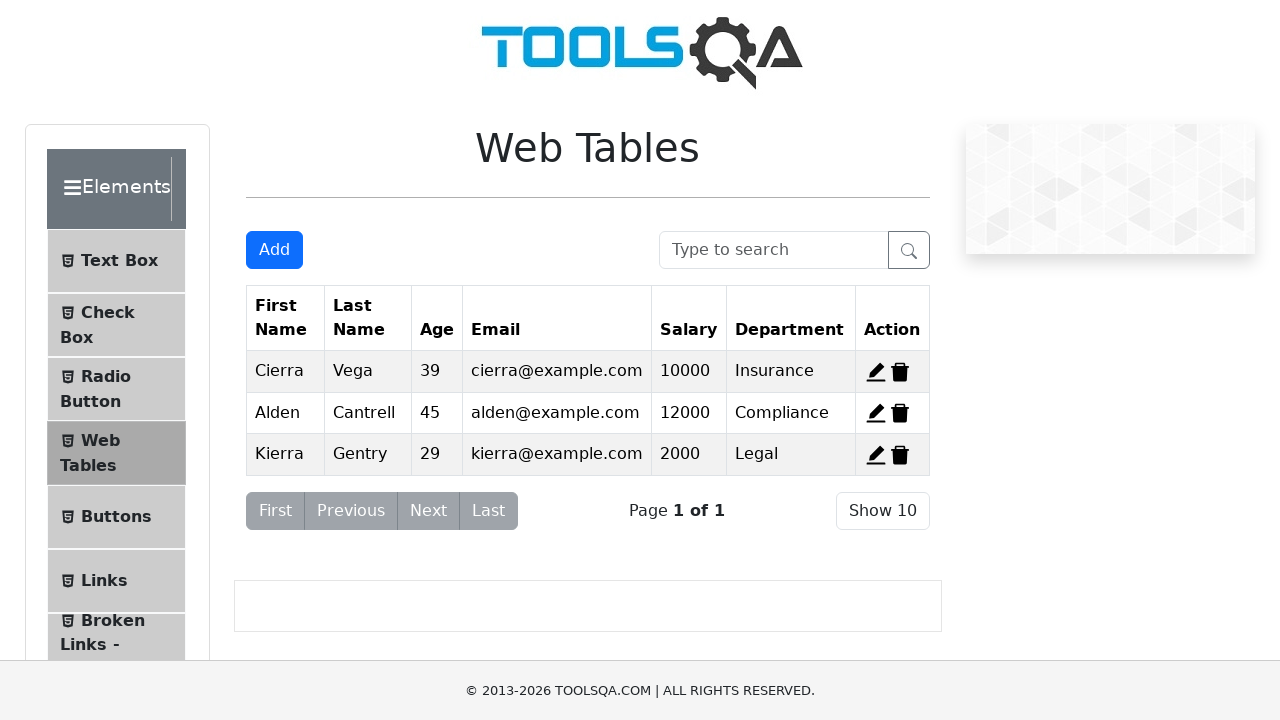

Clicked delete button on the second record in the web table at (900, 372) on span[title='Delete']
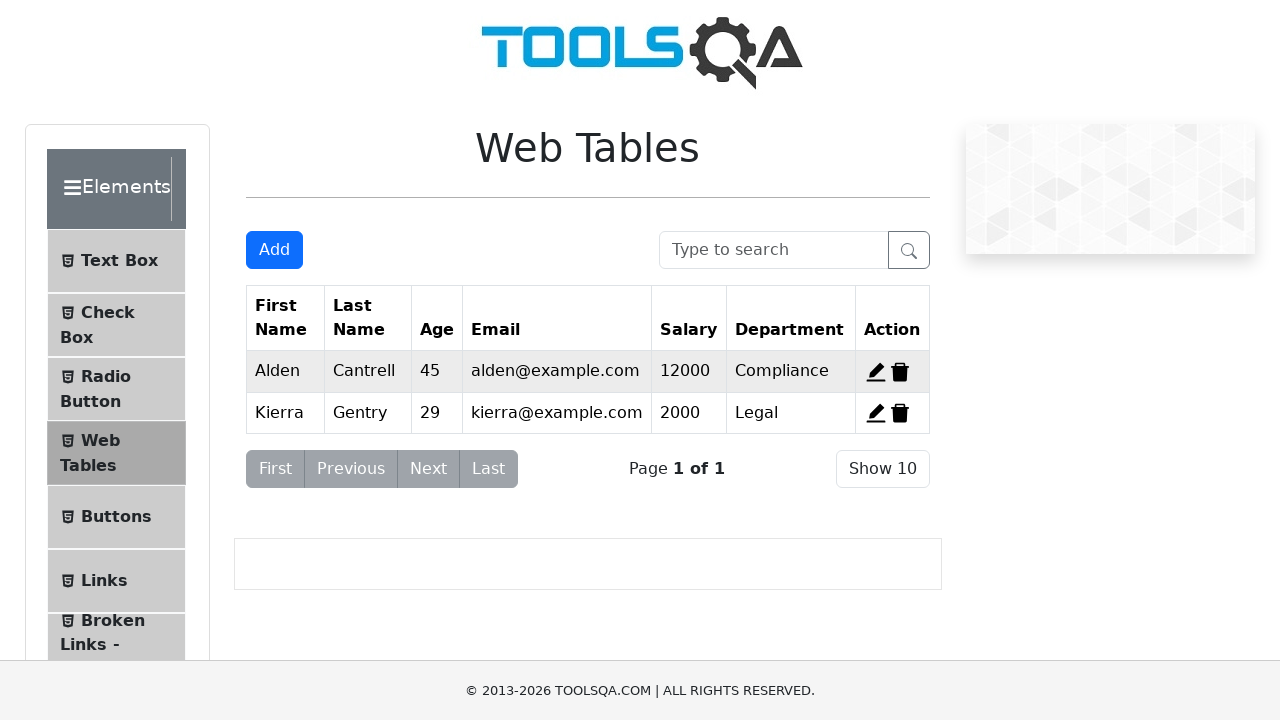

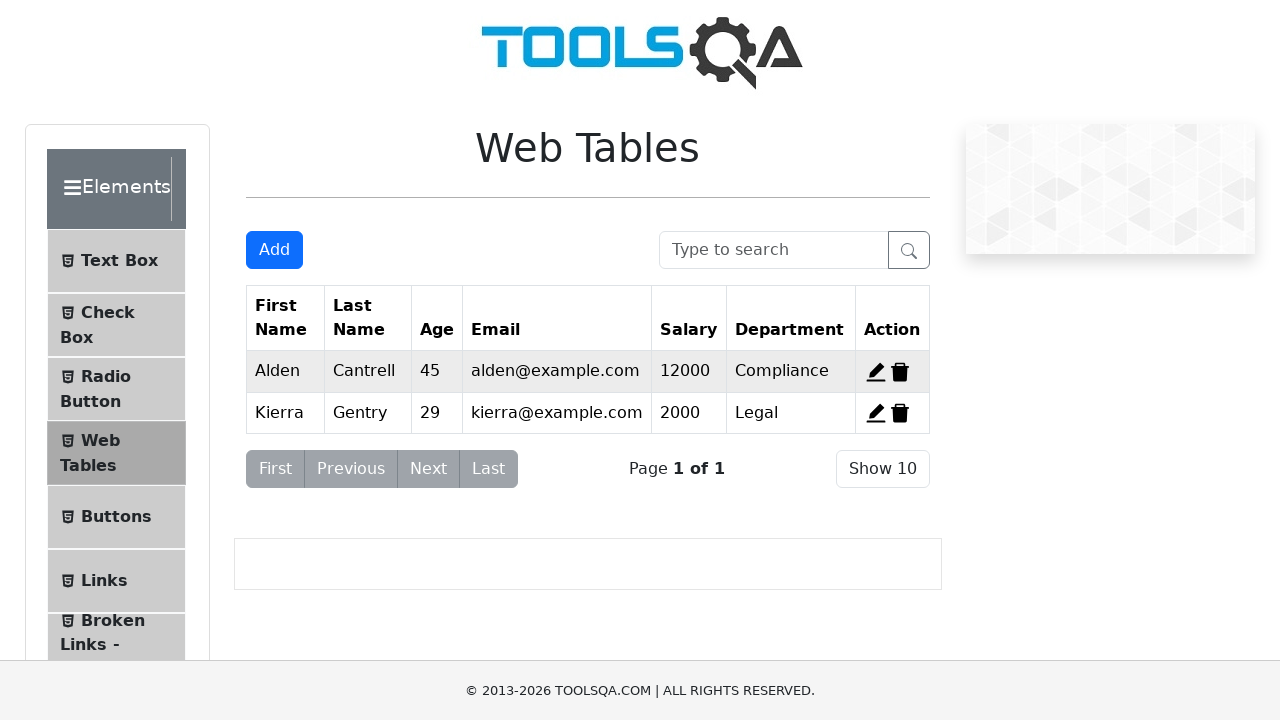